Tests multi-window handling by clicking a link that opens a new browser window, switching to the new window, and verifying the heading text is present.

Starting URL: http://the-internet.herokuapp.com/windows

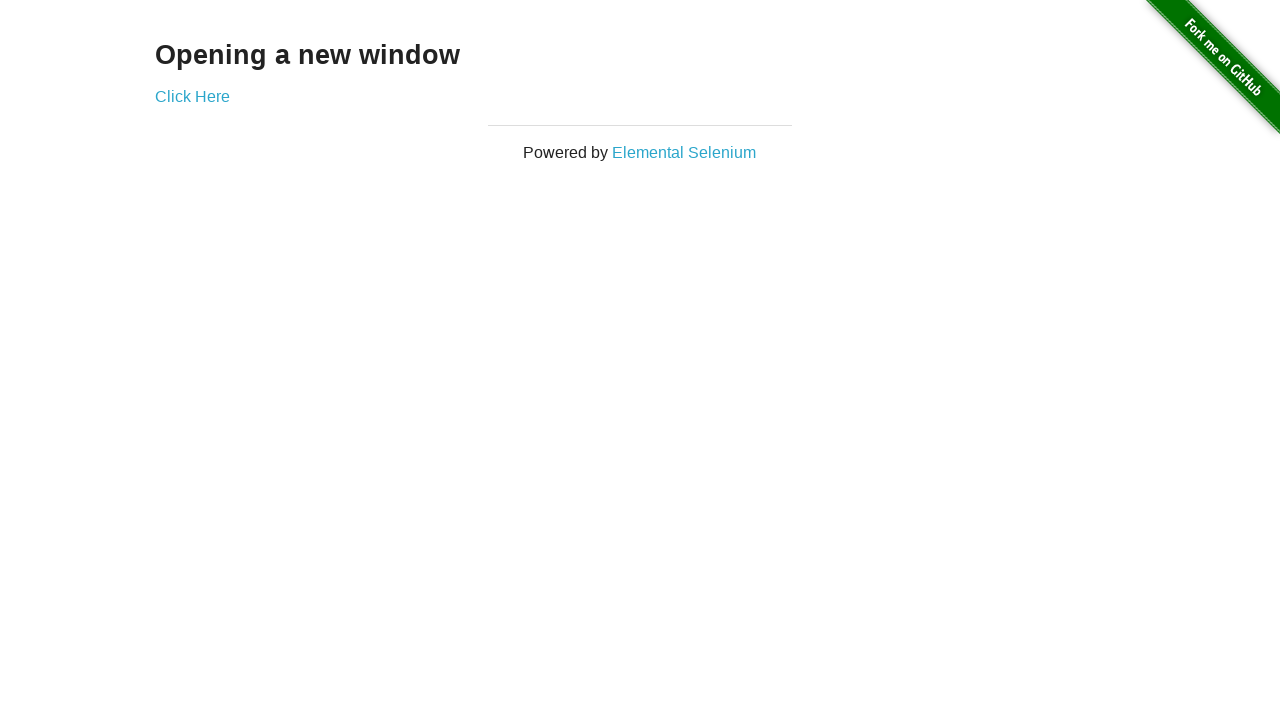

Clicked 'Click Here' link to open new window at (192, 96) on text=Click Here
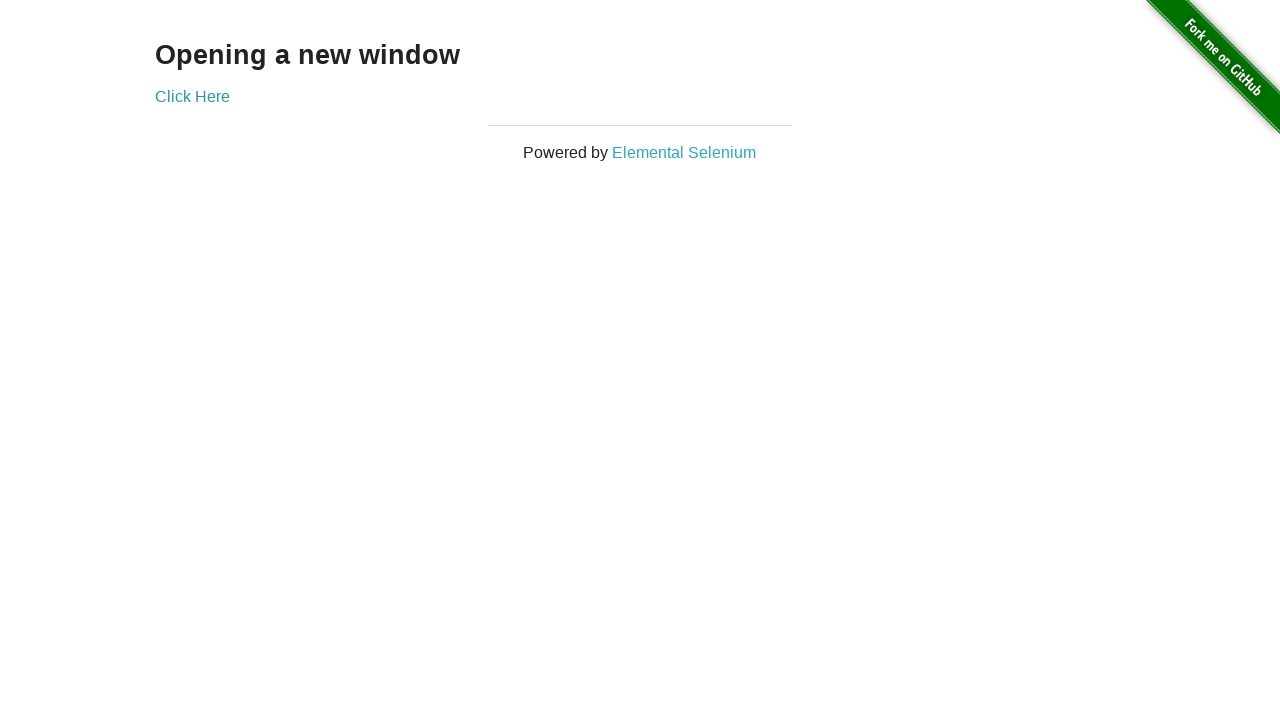

Captured new browser window
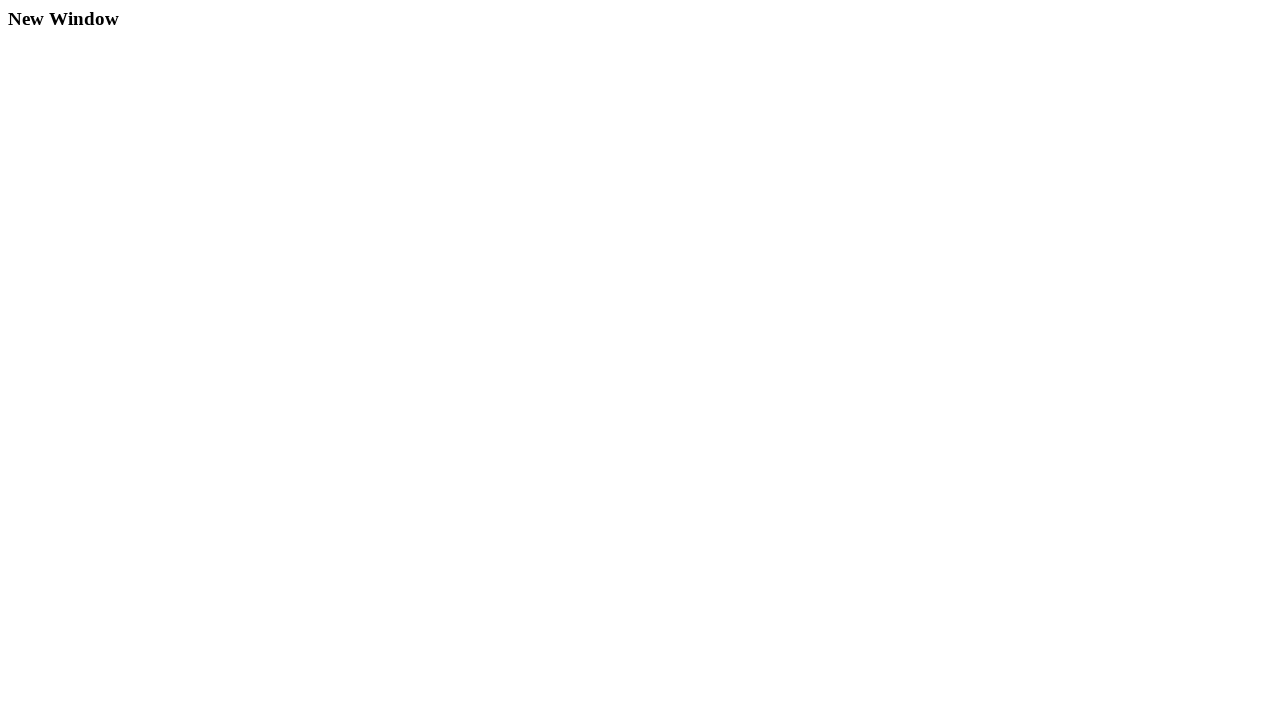

New window fully loaded
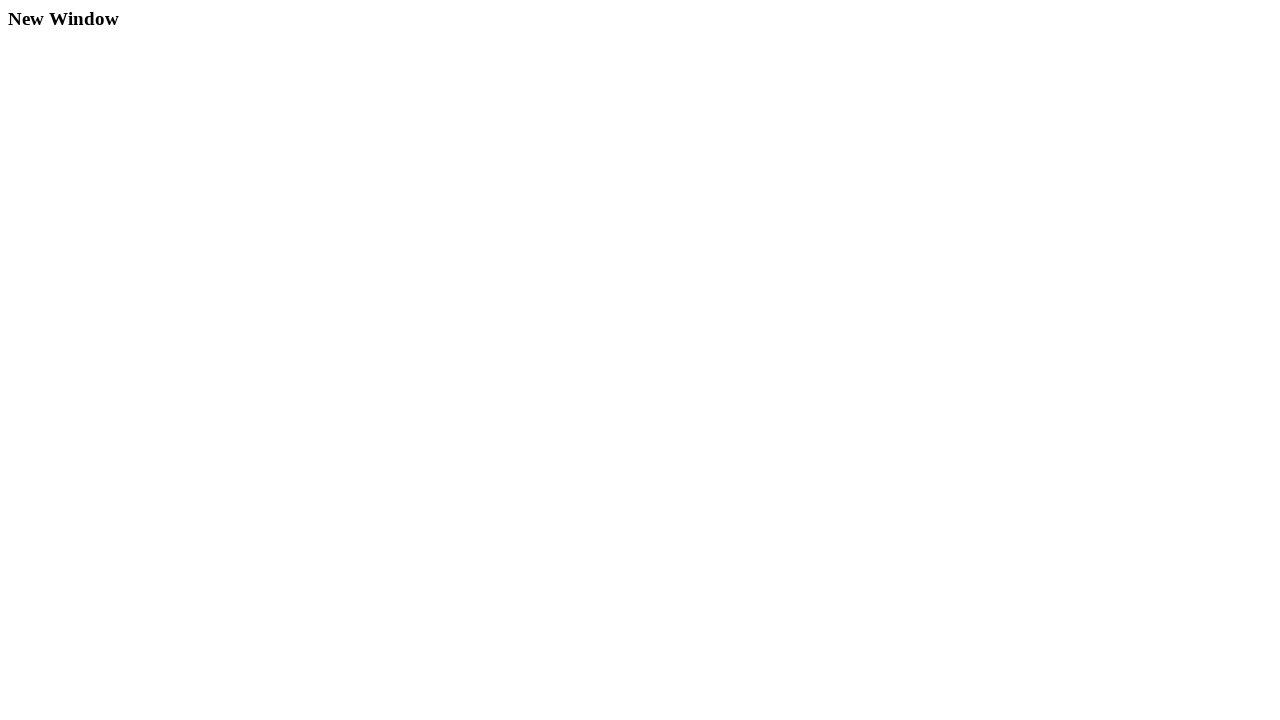

Heading element (h3) found in new window
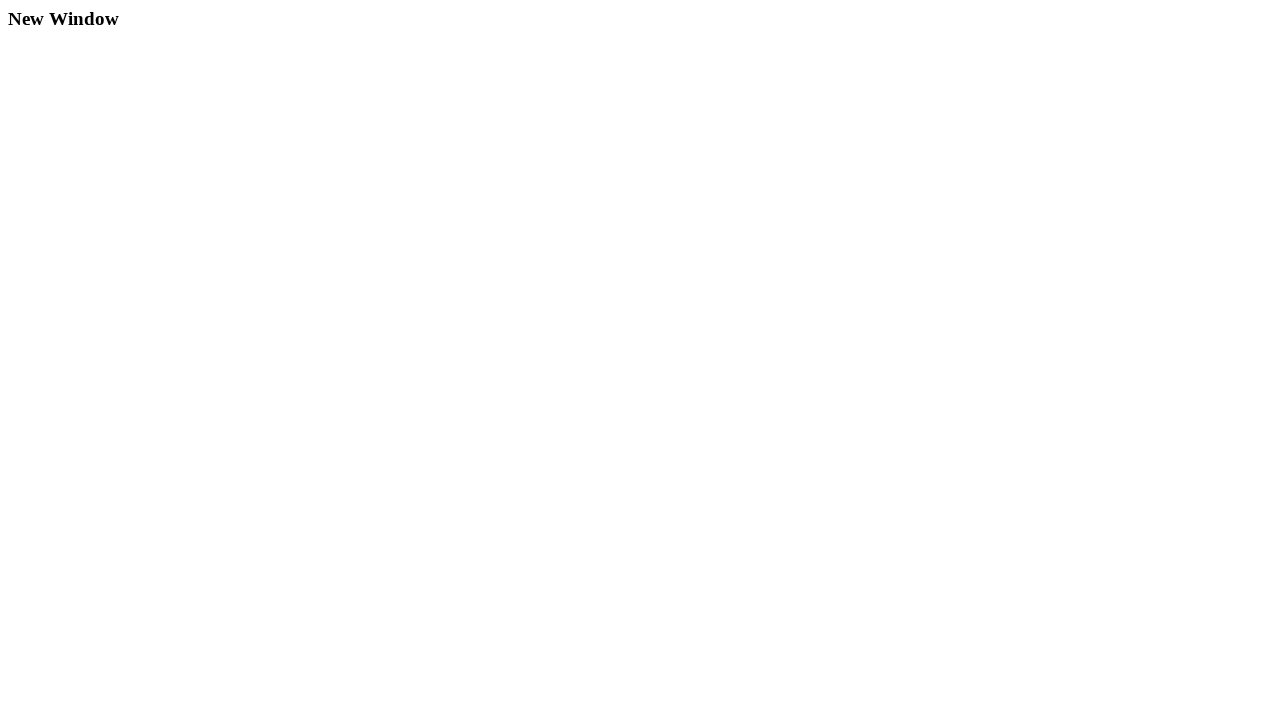

Retrieved heading text: New Window
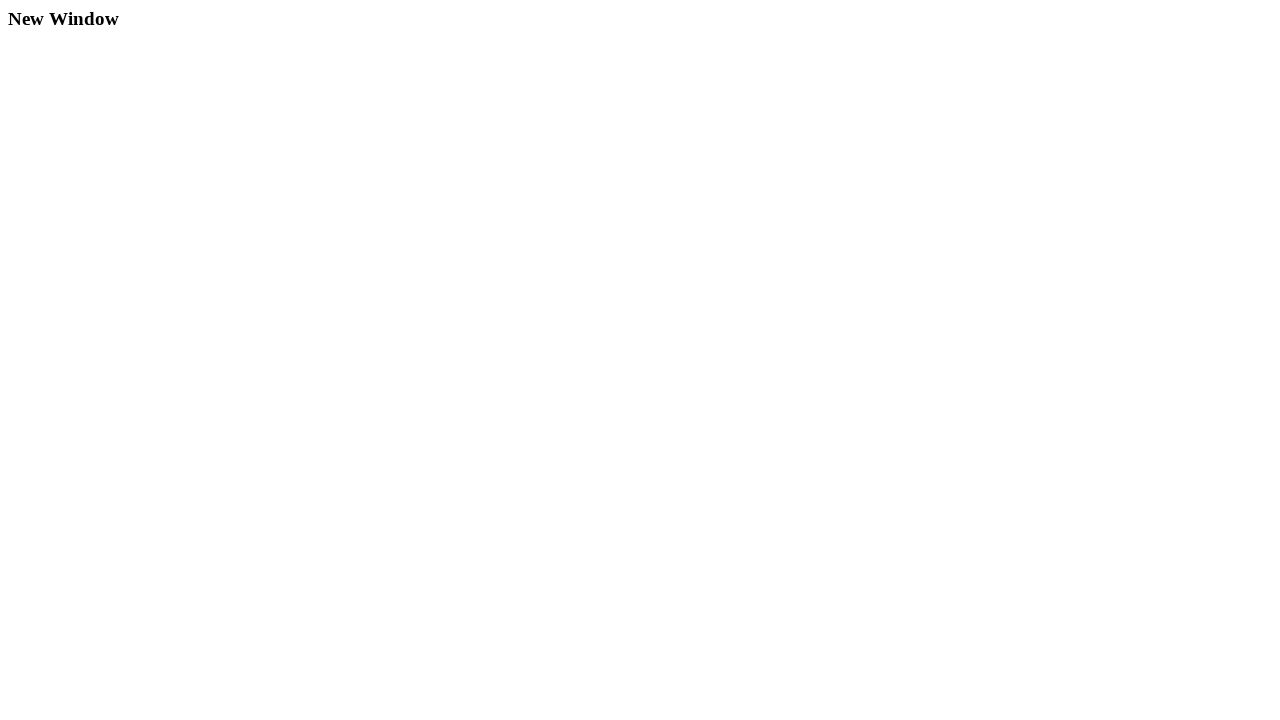

Closed new browser window
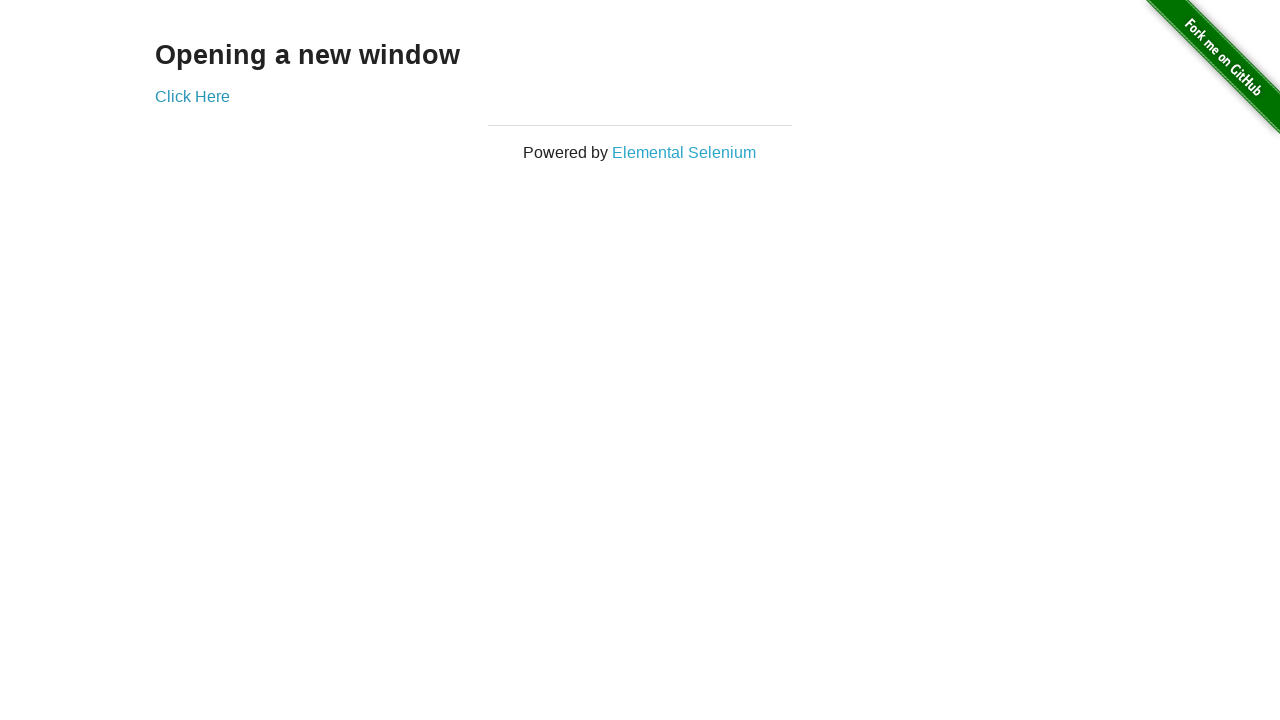

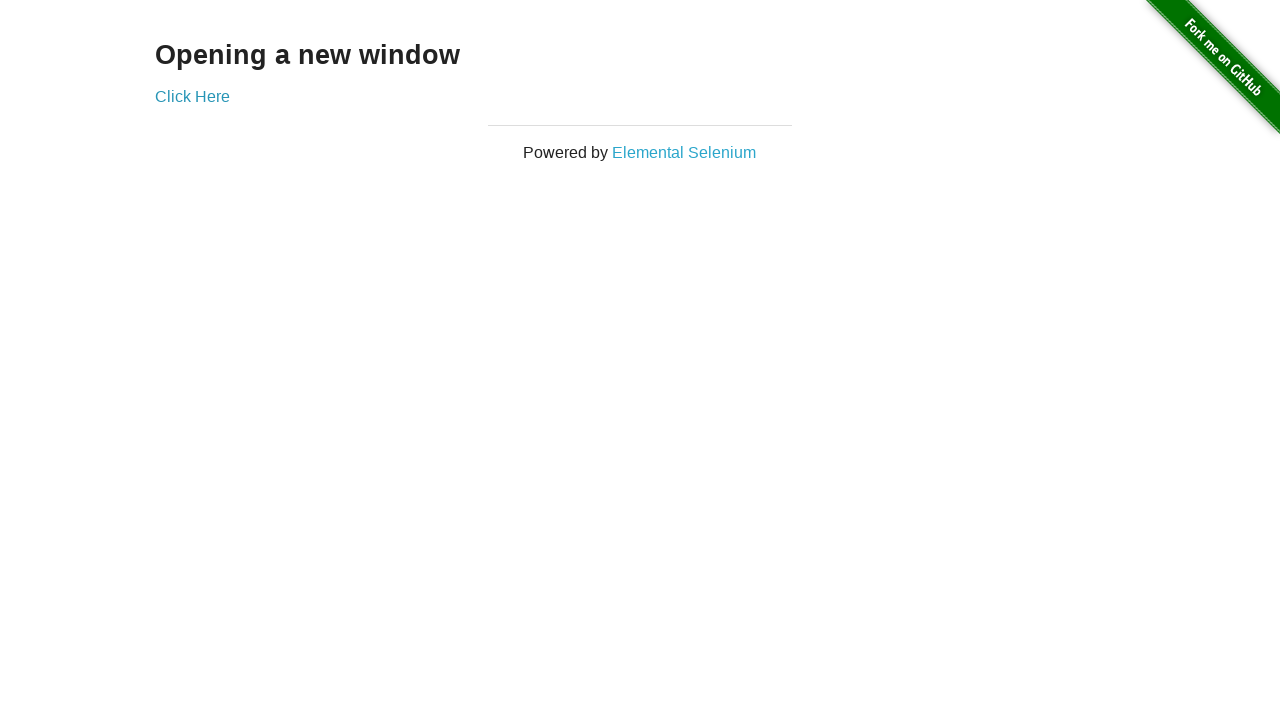